Tests mouse hover functionality by scrolling to a hover button, hovering over it to reveal a menu, and clicking on a "Top" link from the revealed menu

Starting URL: https://rahulshettyacademy.com/AutomationPractice/#top

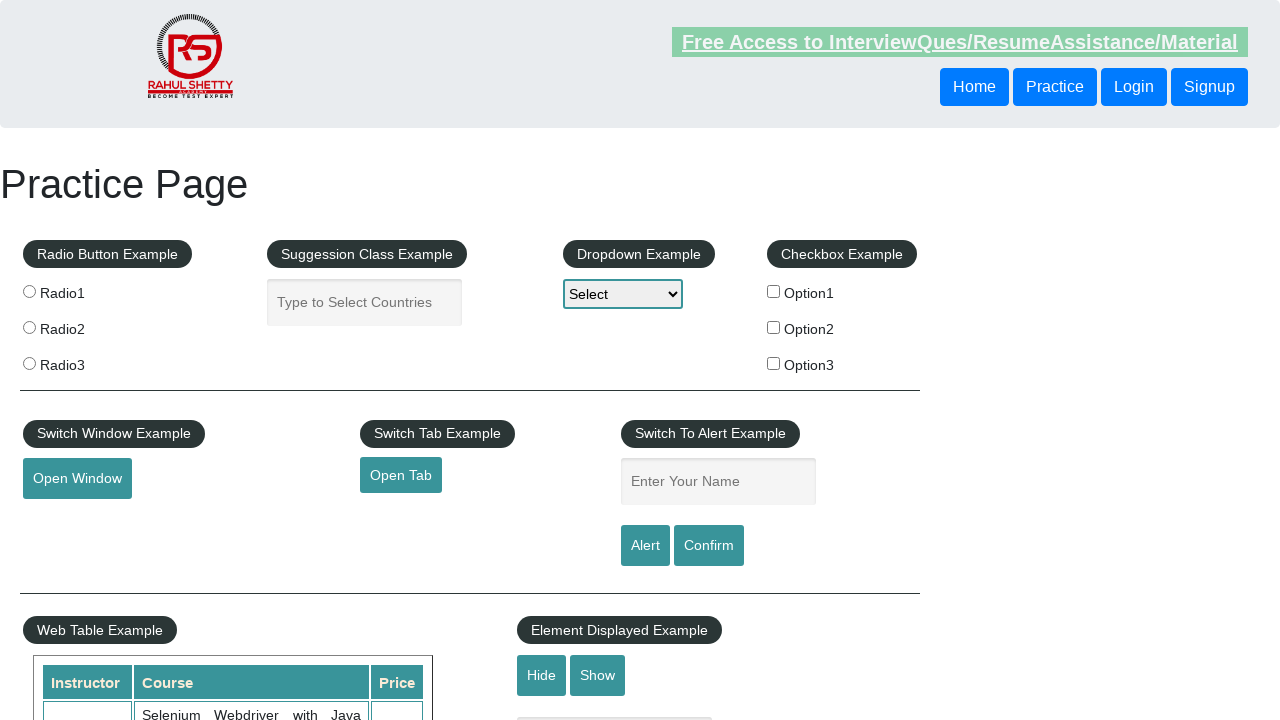

Scrolled down 350 pixels to make hover button visible
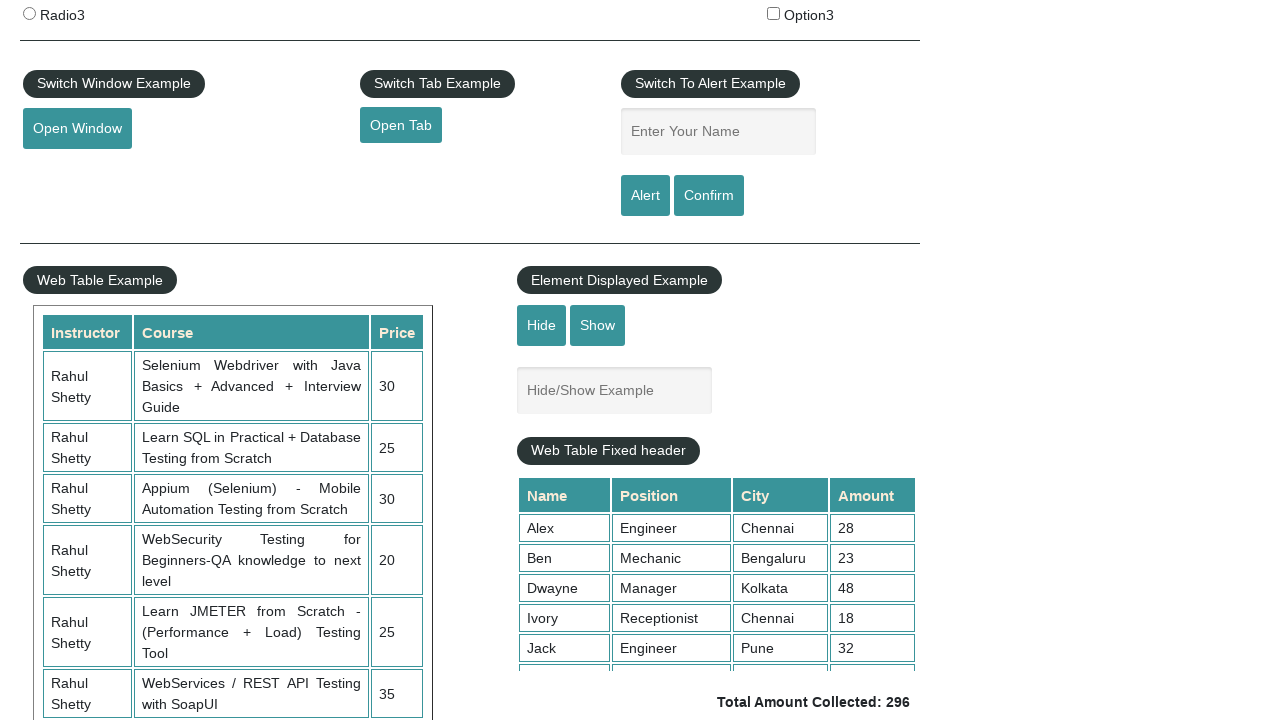

Hovered over mouse hover button to reveal dropdown menu at (83, 361) on xpath=//button[@id='mousehover']
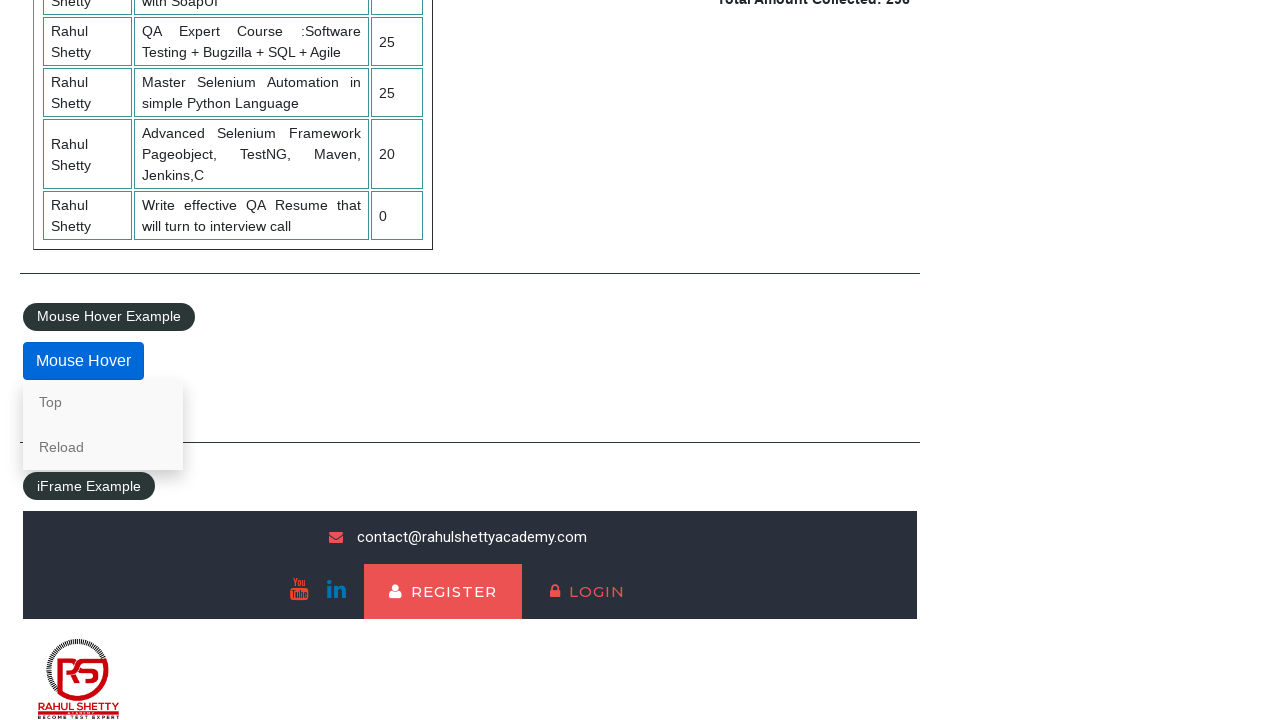

Waited for menu to be fully visible
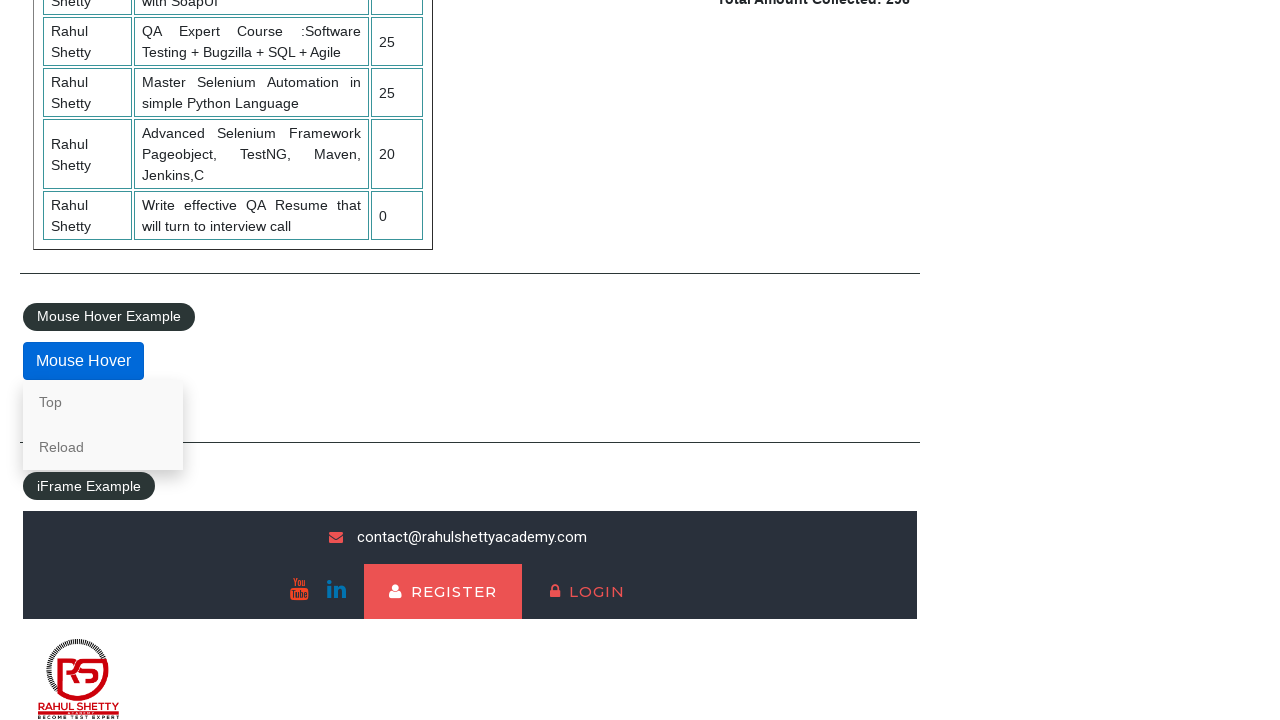

Clicked on the 'Top' link from the revealed menu at (103, 402) on xpath=//a[@href='#top']
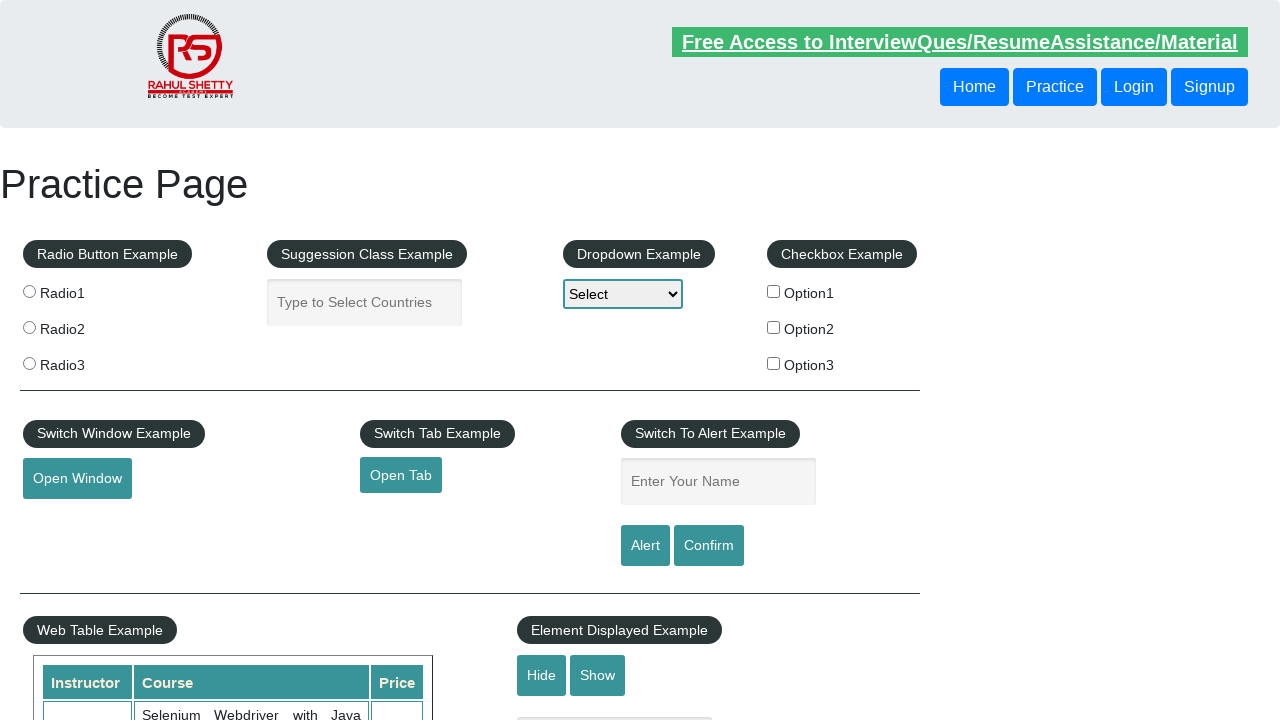

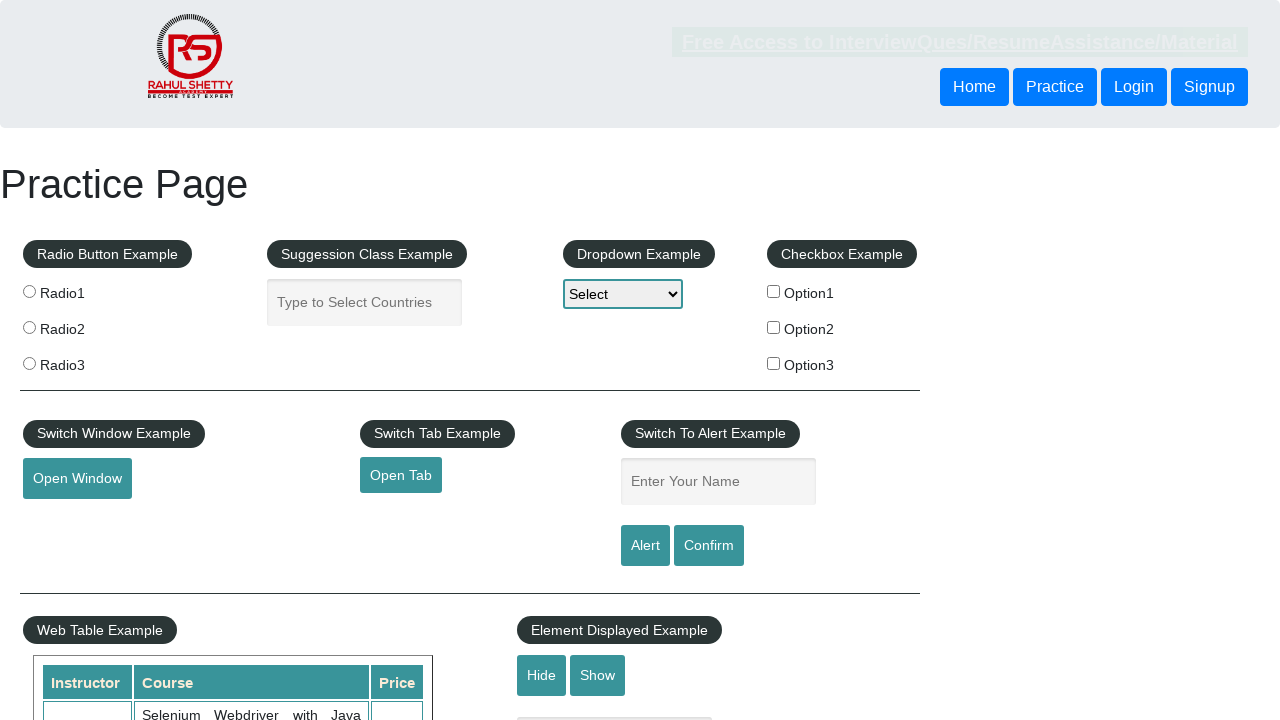